Submits a Pokemon team paste to pokepast.es by filling in a textarea with team data and clicking the submit button to save the paste.

Starting URL: https://pokepast.es

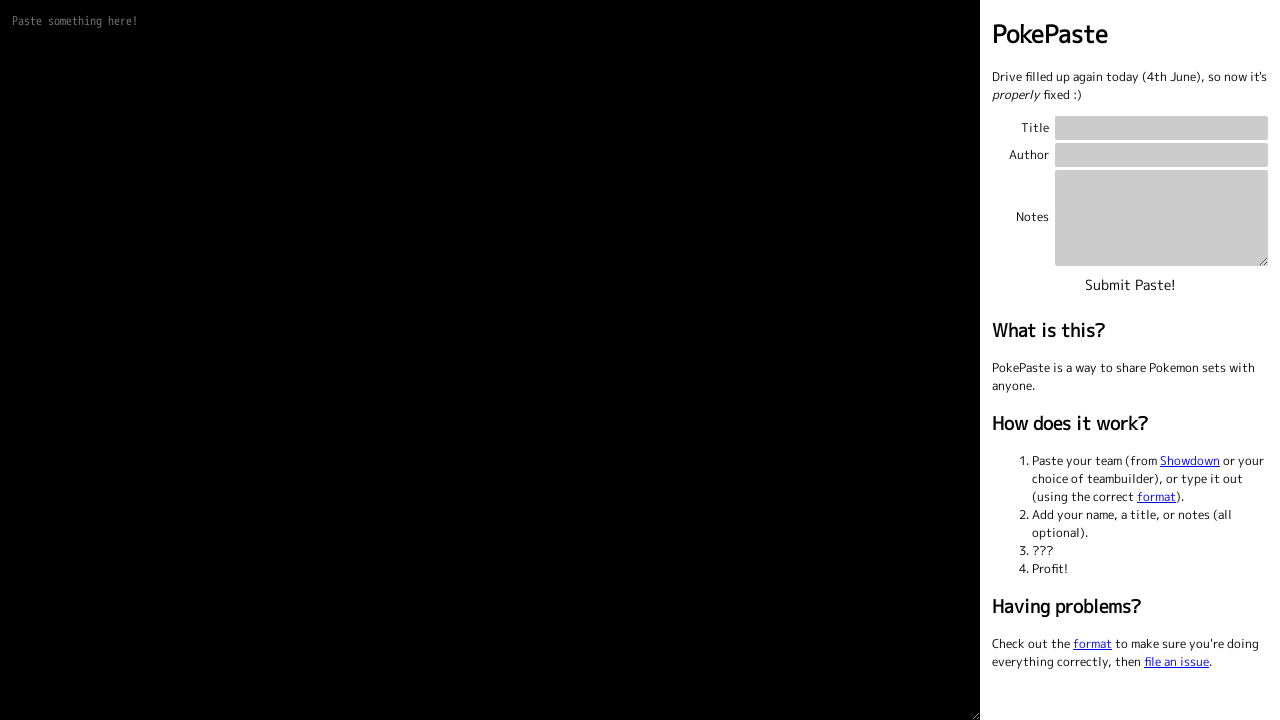

Located the paste textarea element
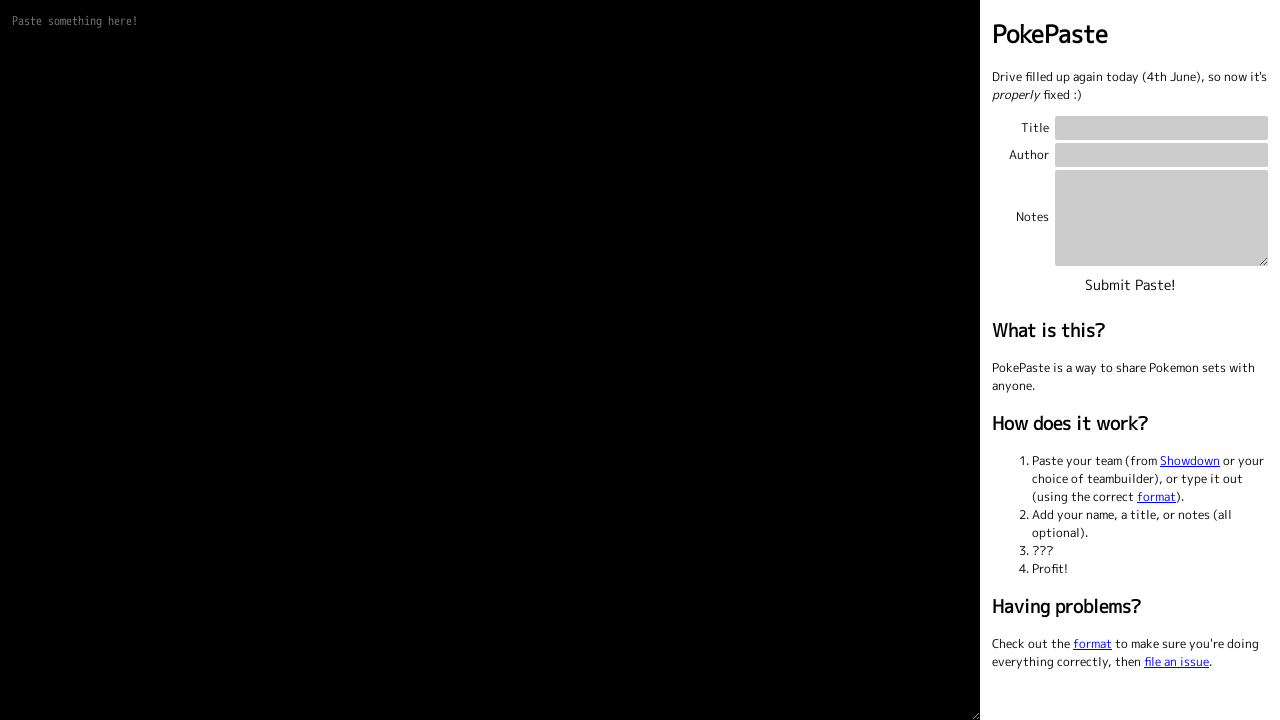

Cleared the paste textarea on textarea[name='paste']
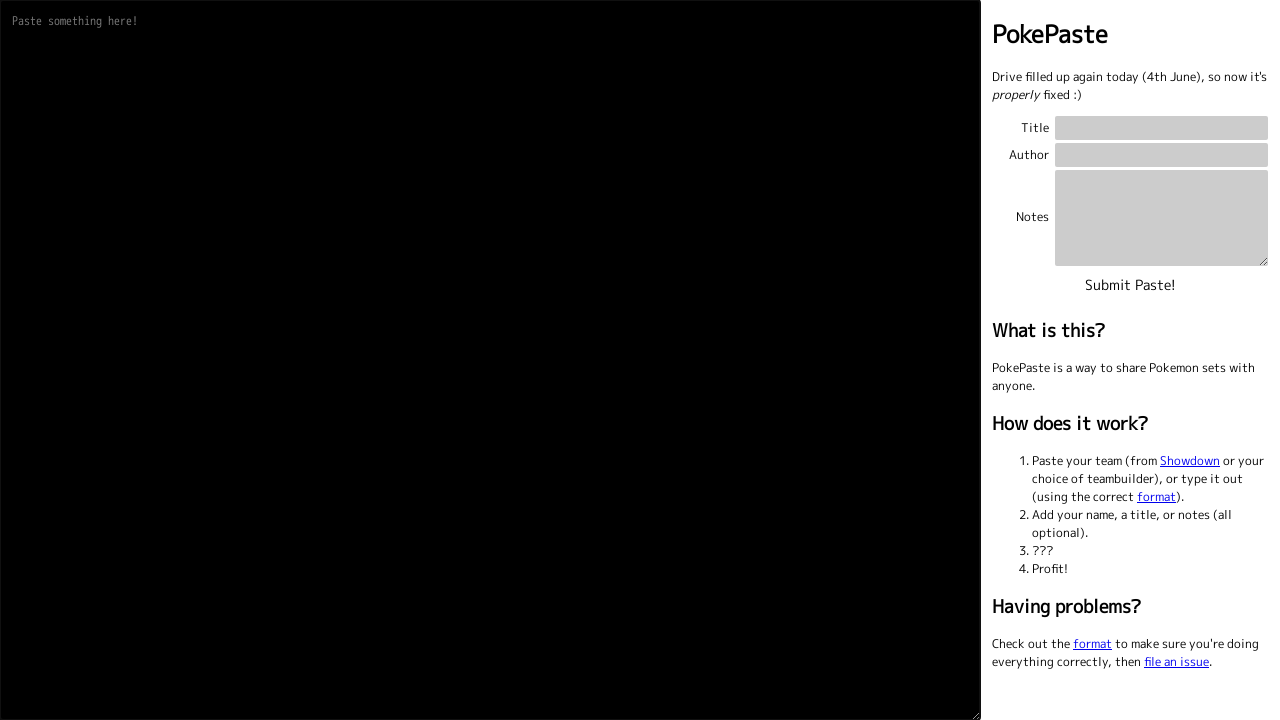

Filled textarea with Pokemon team data (Pikachu and Charizard) on textarea[name='paste']
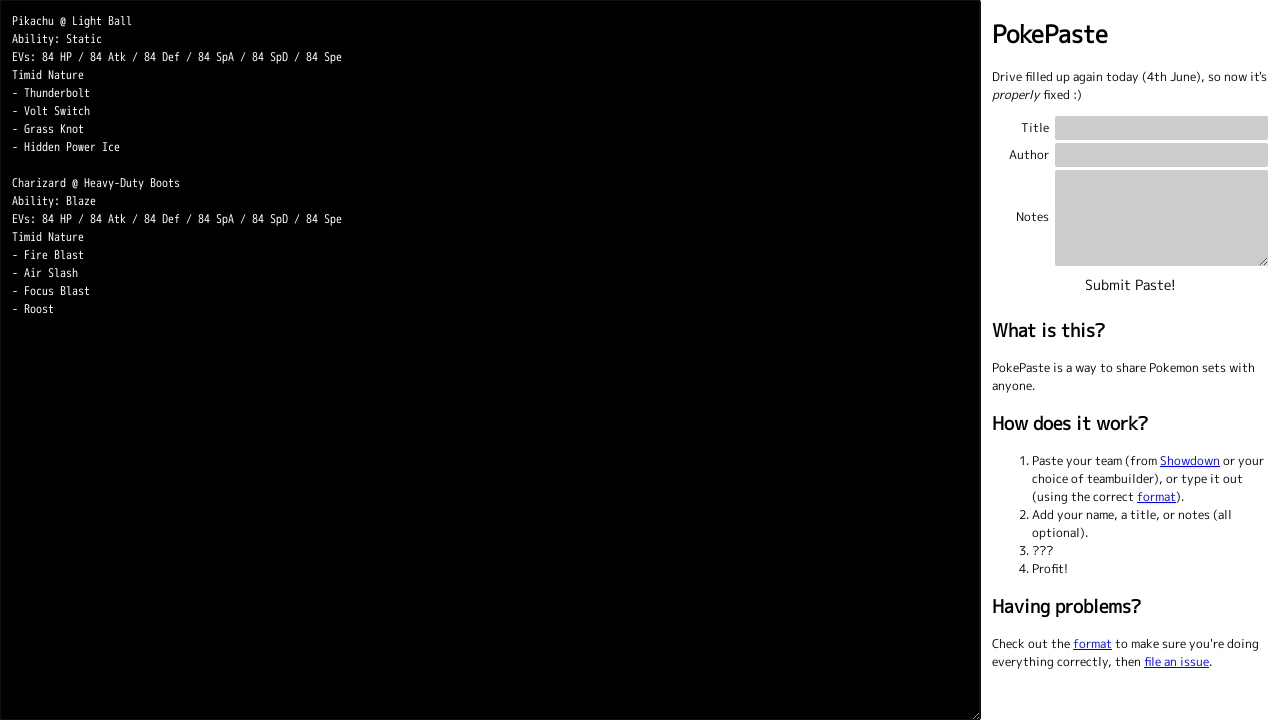

Clicked the 'Submit Paste!' button to save the team at (1130, 286) on input[type='submit'][value='Submit Paste!']
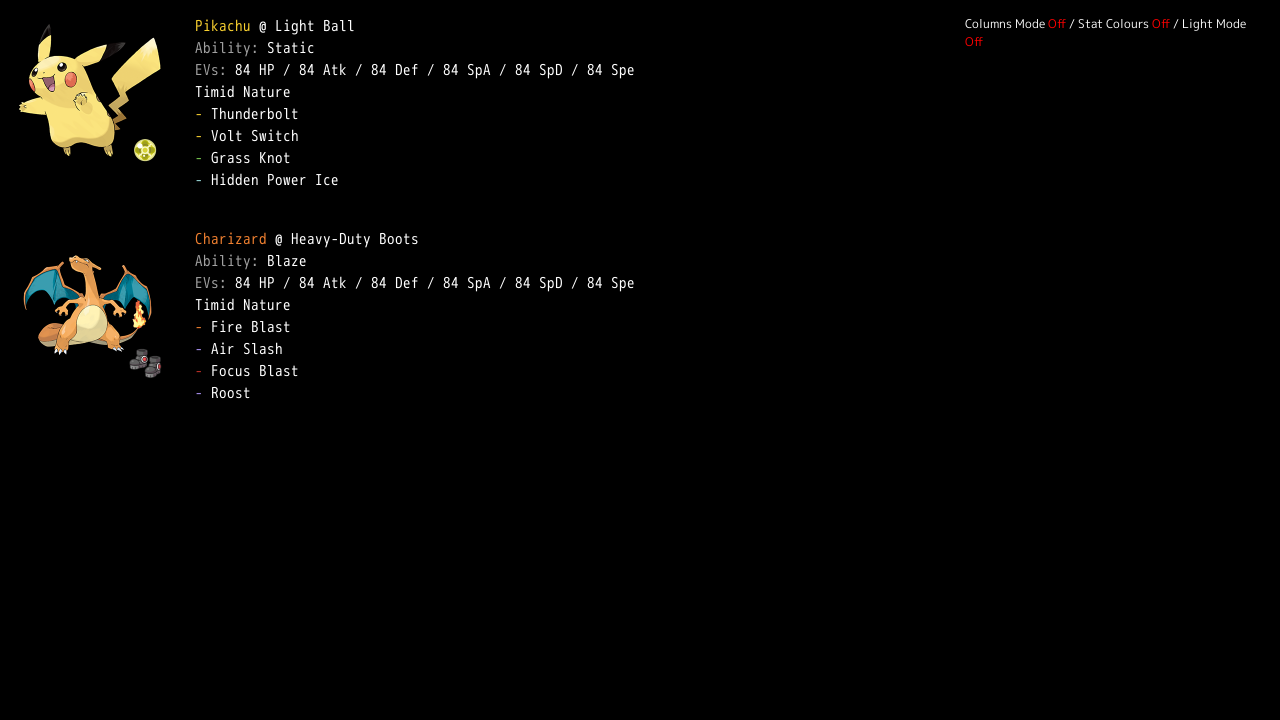

Waited for page to load and stabilize after submission
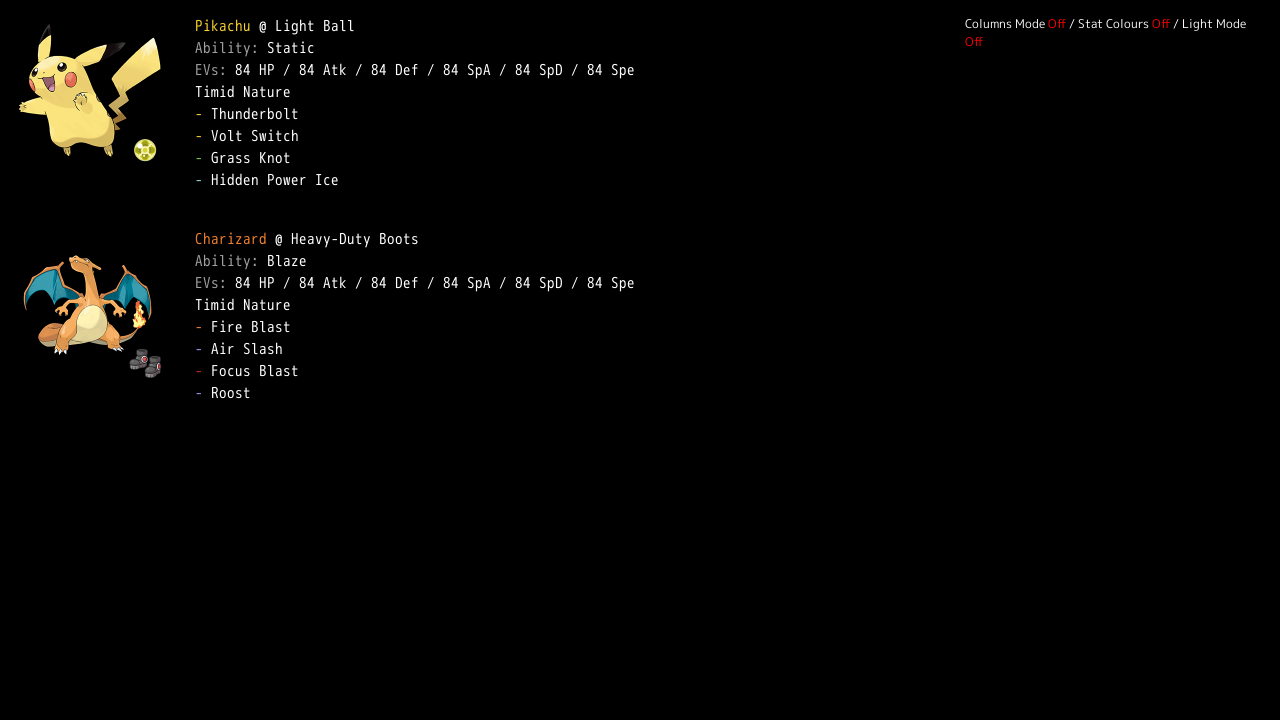

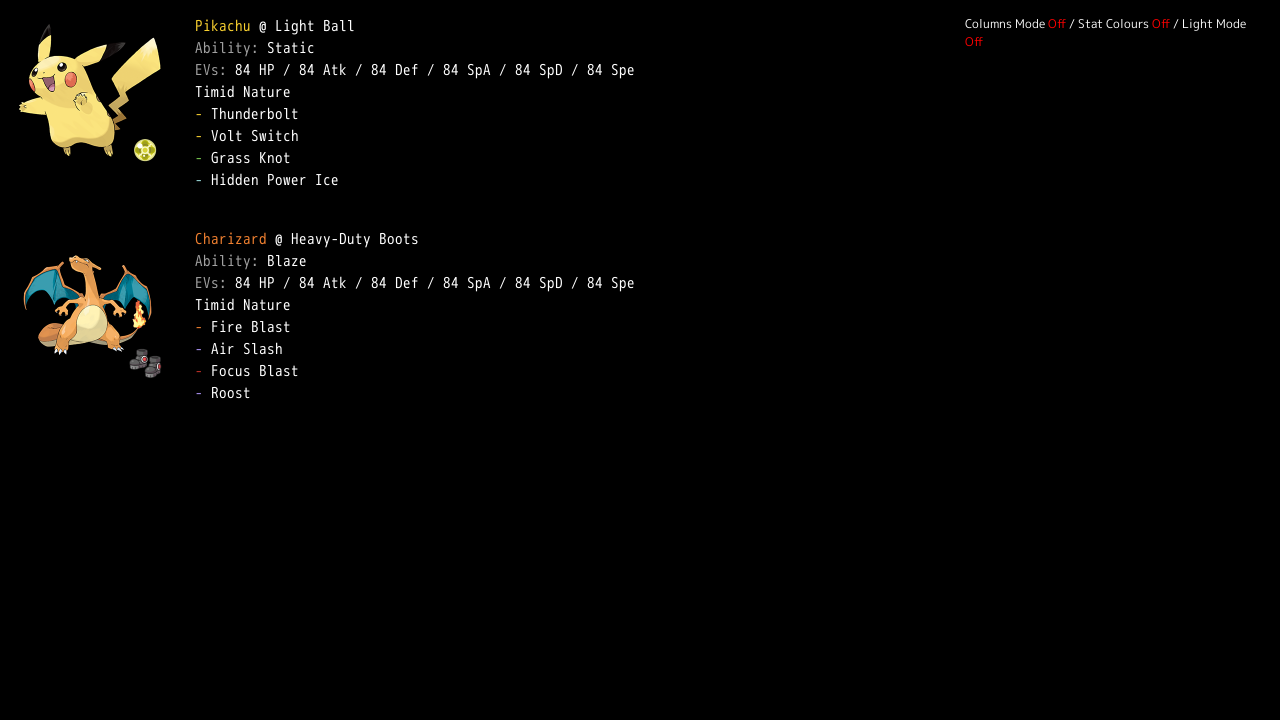